Tests the jQuery UI draggable functionality by scrolling to the demo iframe and performing multiple drag-and-drop operations on the draggable element

Starting URL: https://jqueryui.com/draggable/

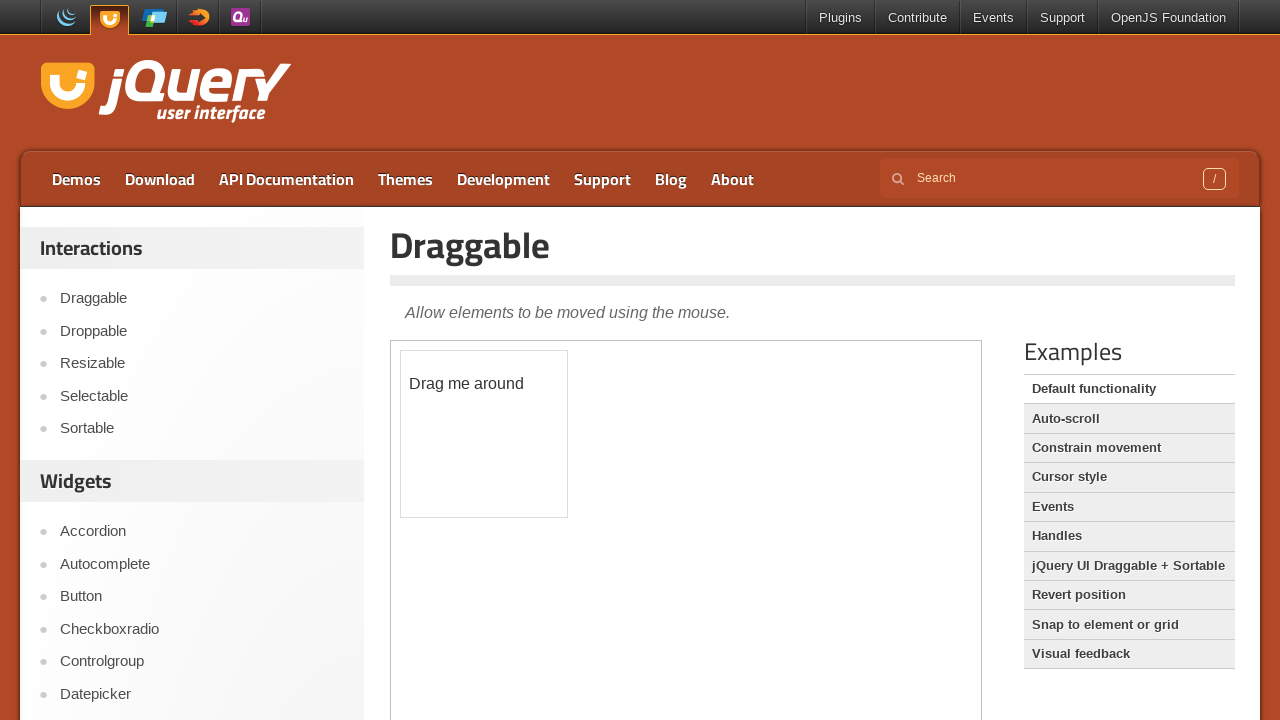

Scrolled down 500px to view the draggable demo
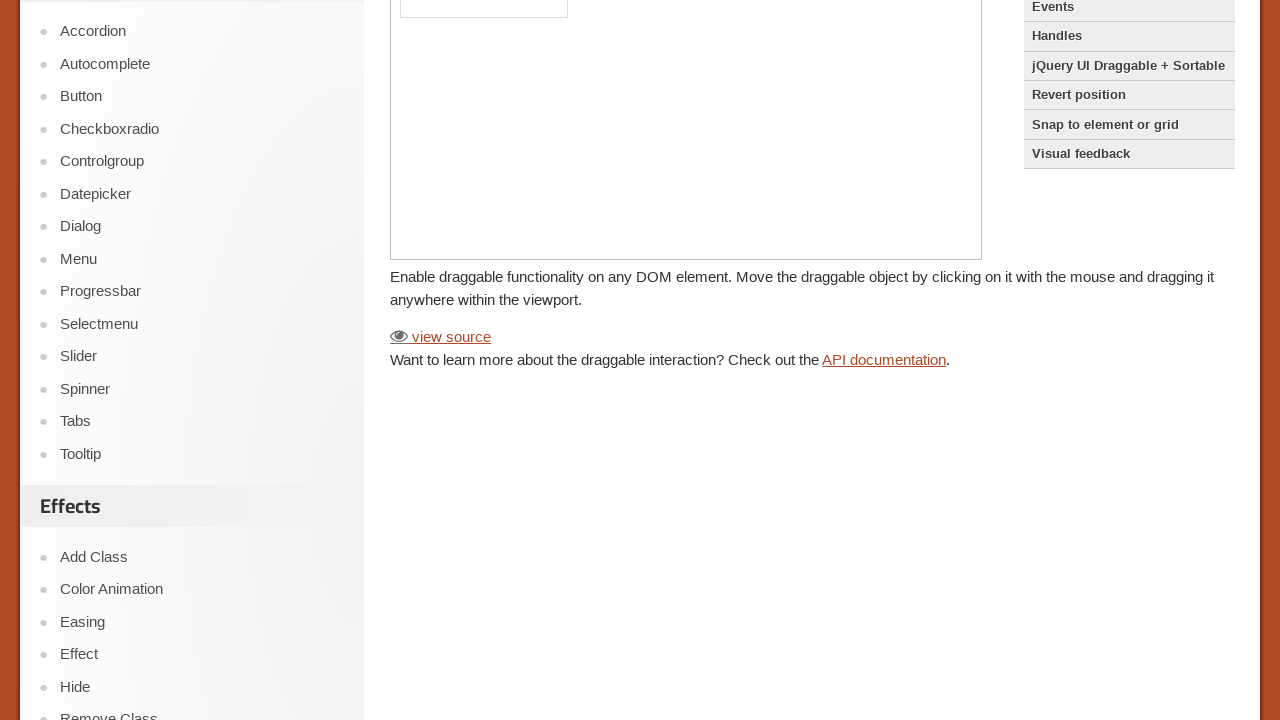

Located the demo iframe
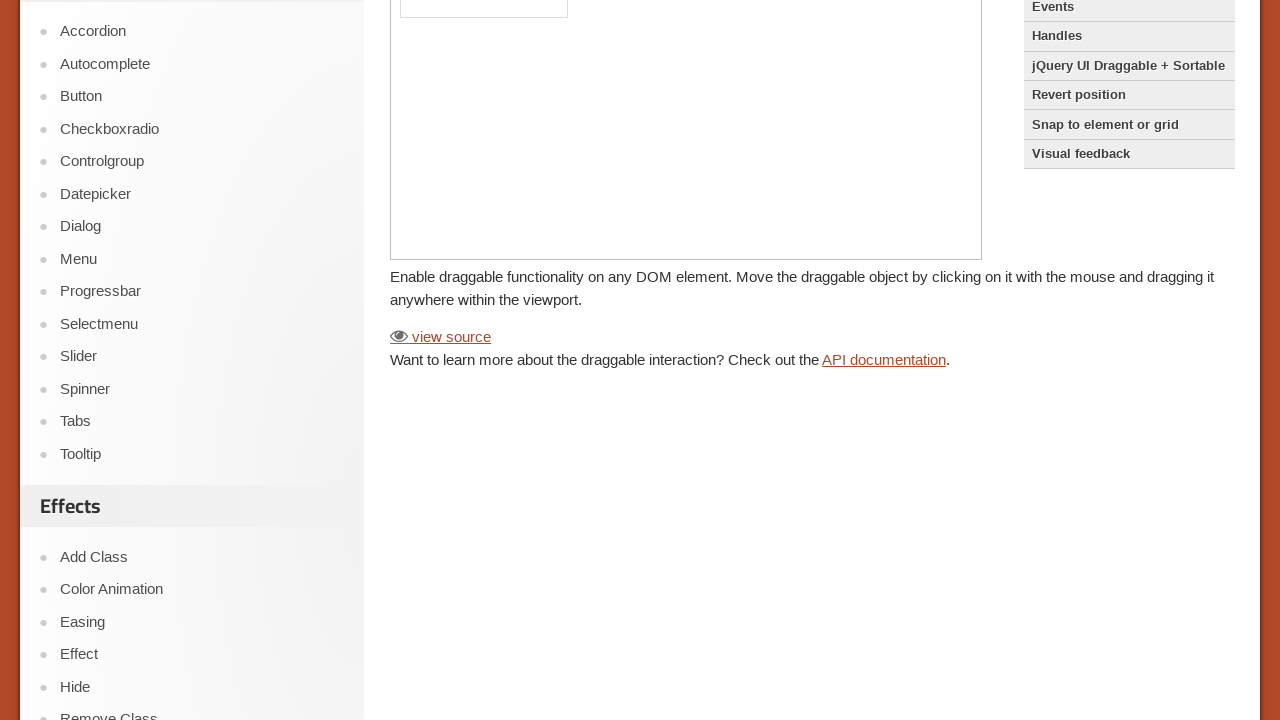

Located the draggable element with ID 'draggable'
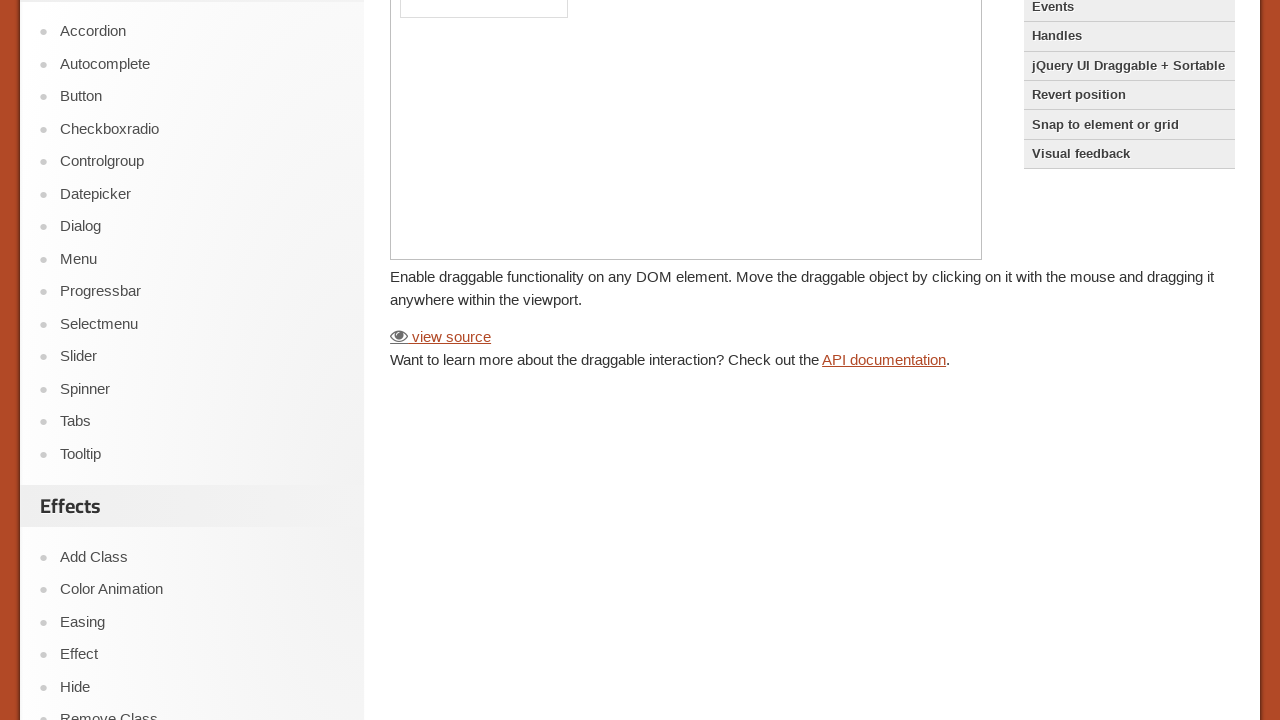

Performed first drag operation to position (50, 50) at (451, 52)
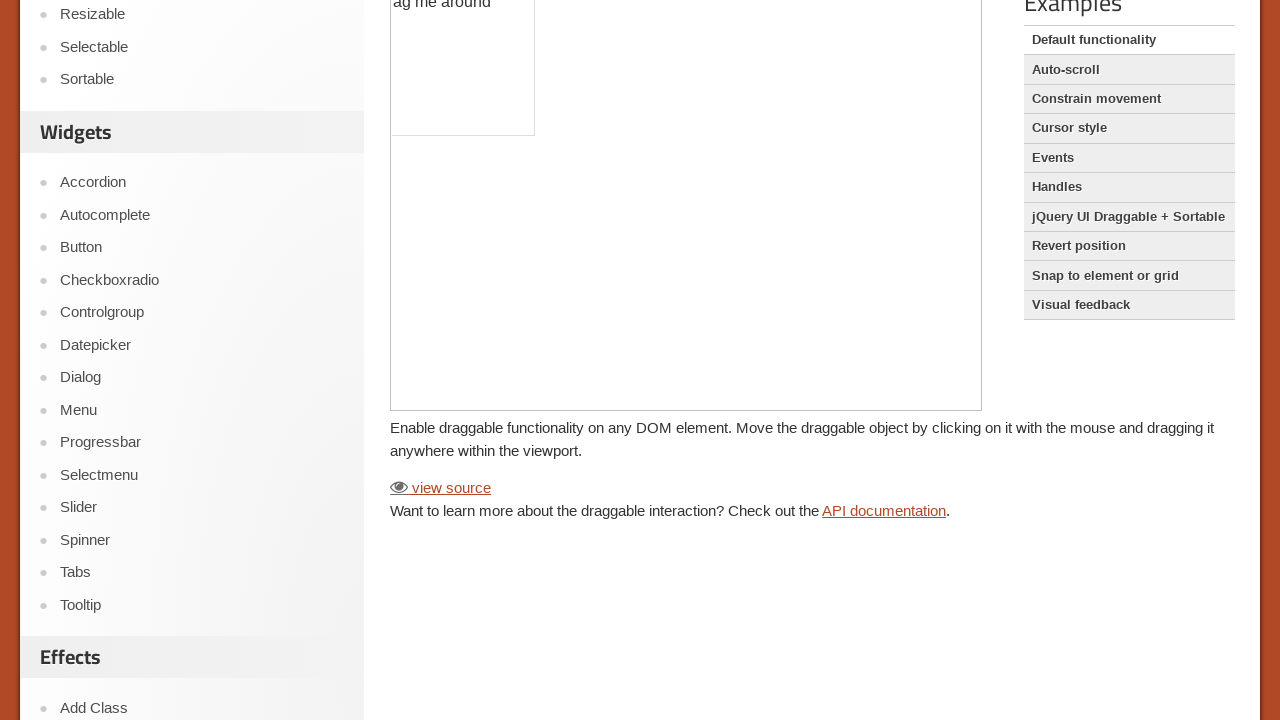

Waited 2 seconds after first drag
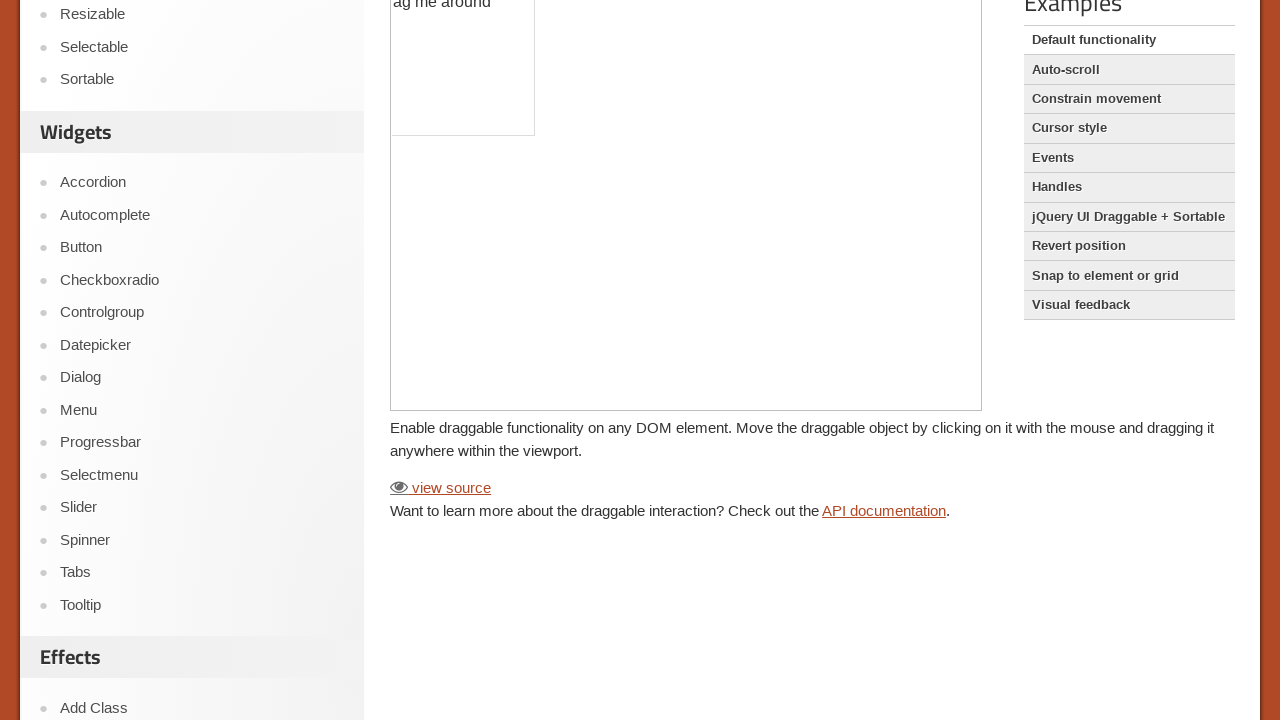

Performed second drag operation to position (100, 100) at (468, 77)
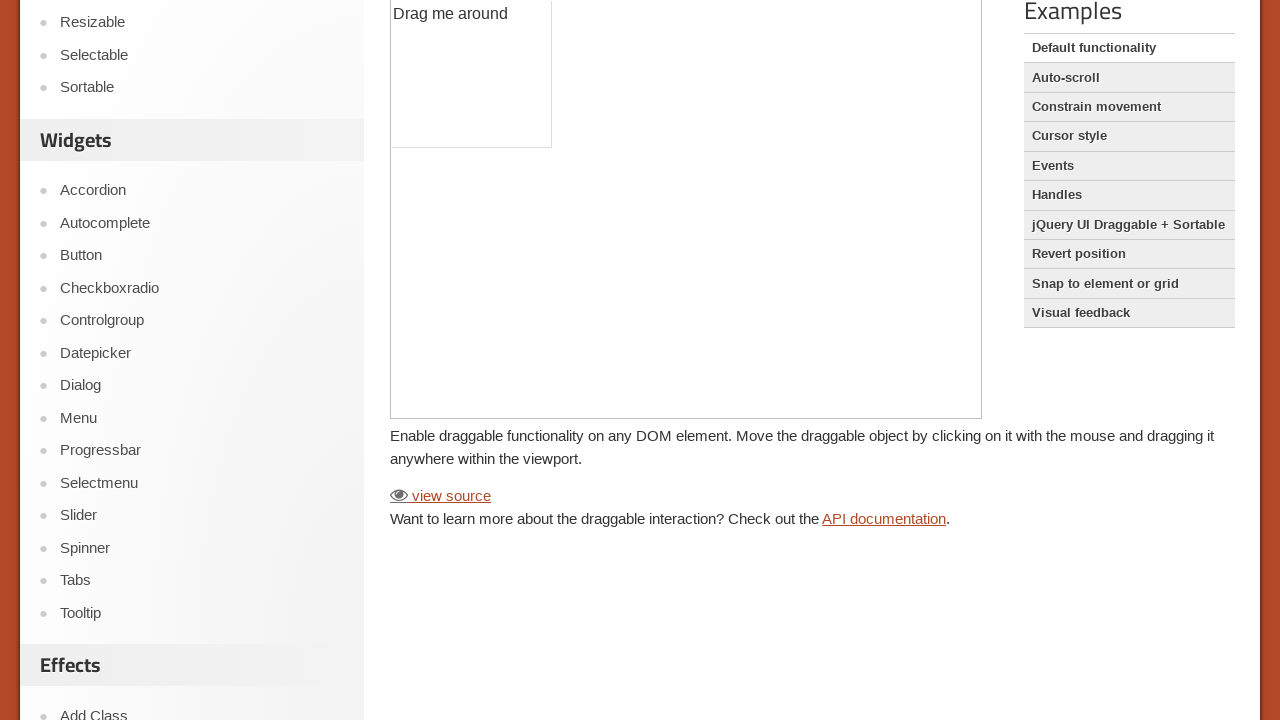

Waited 2 seconds after second drag
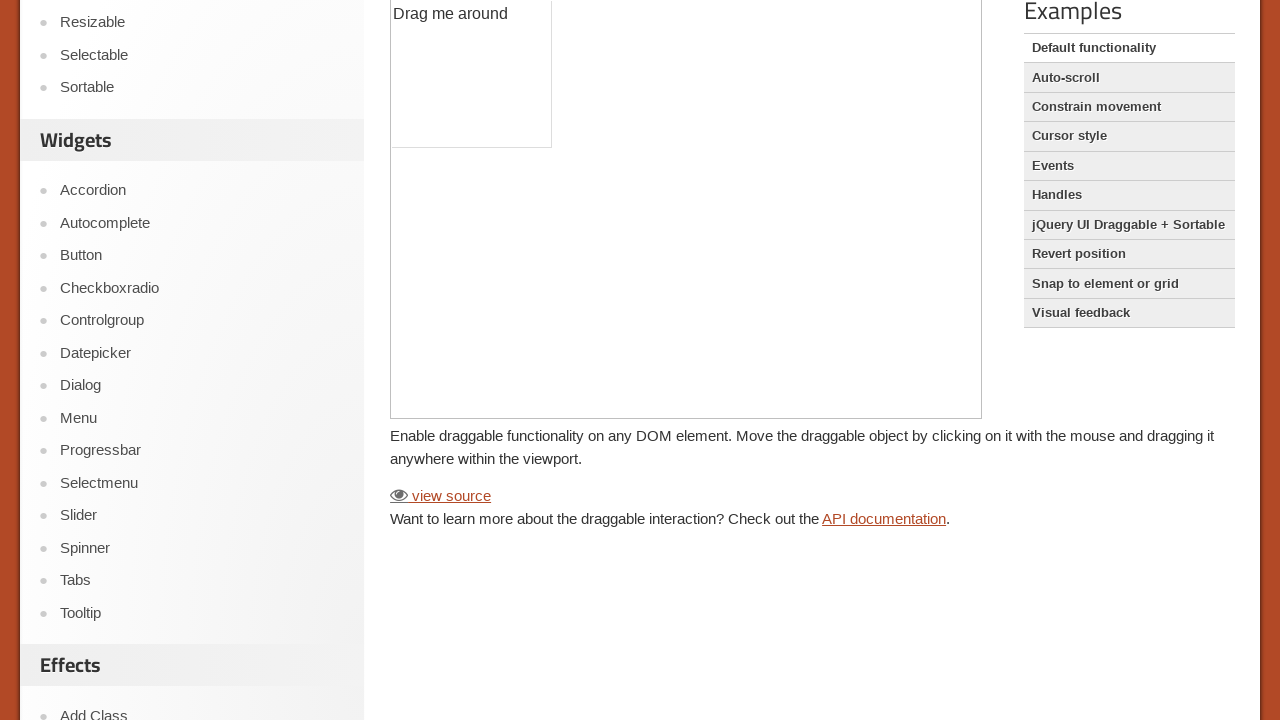

Performed third drag operation to position (140, 140) at (525, 121)
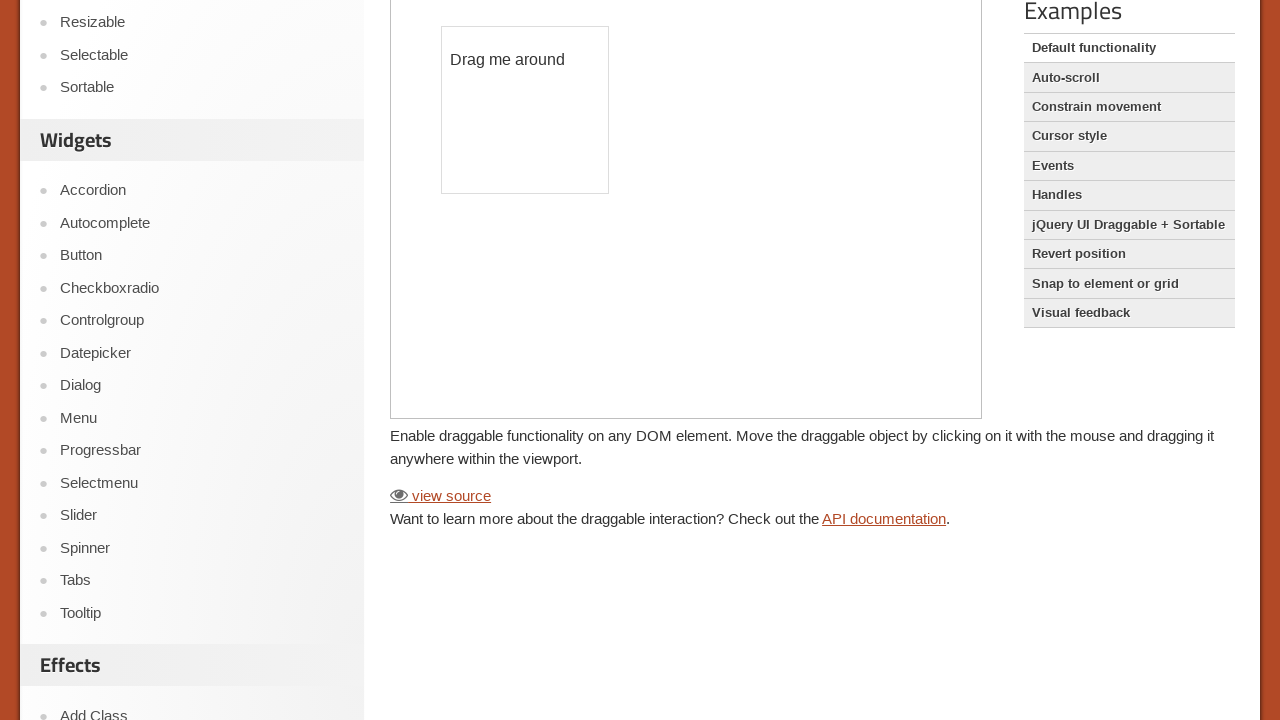

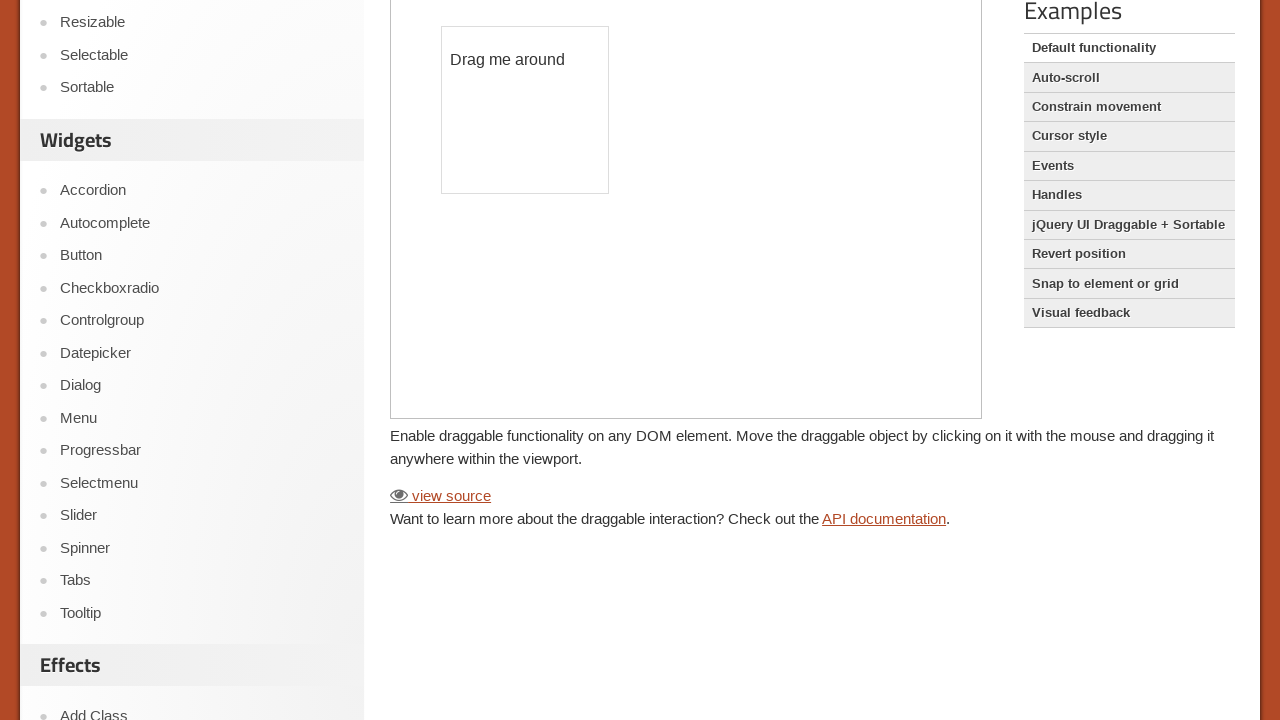